Tests dropdown selection functionality by selecting an option from a dropdown menu and verifying the selection

Starting URL: https://the-internet.herokuapp.com/dropdown

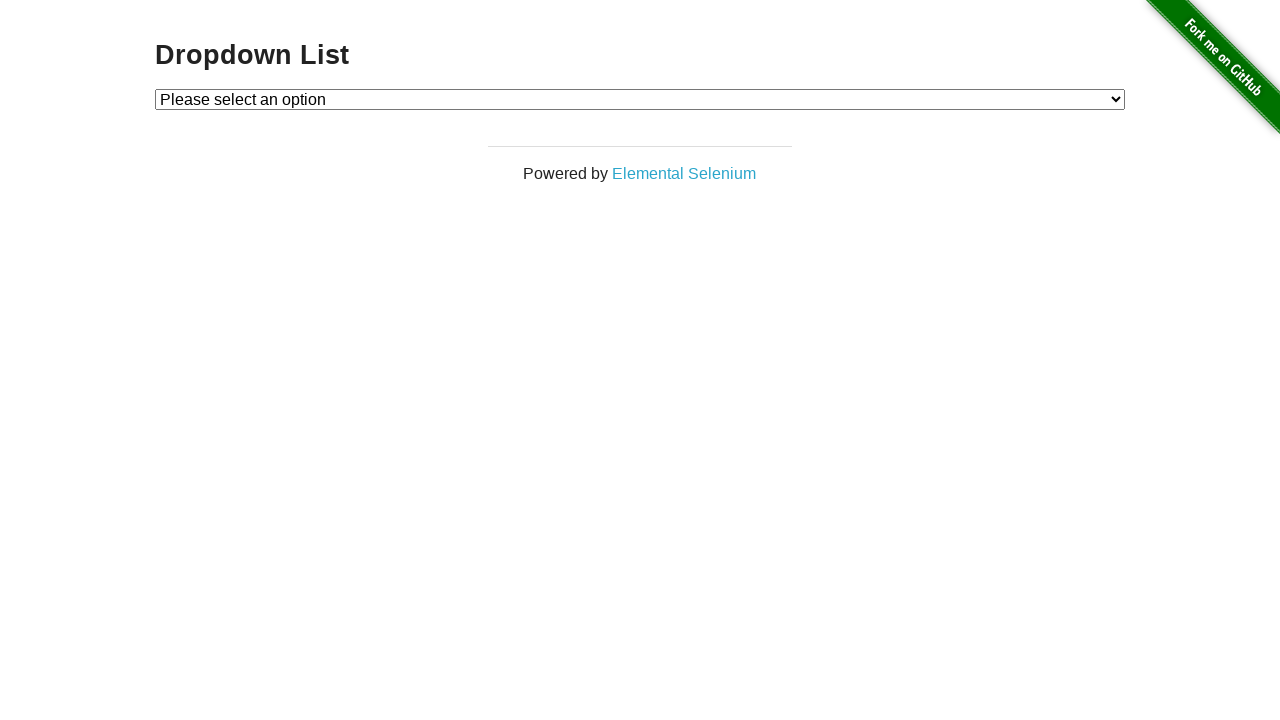

Located page heading element
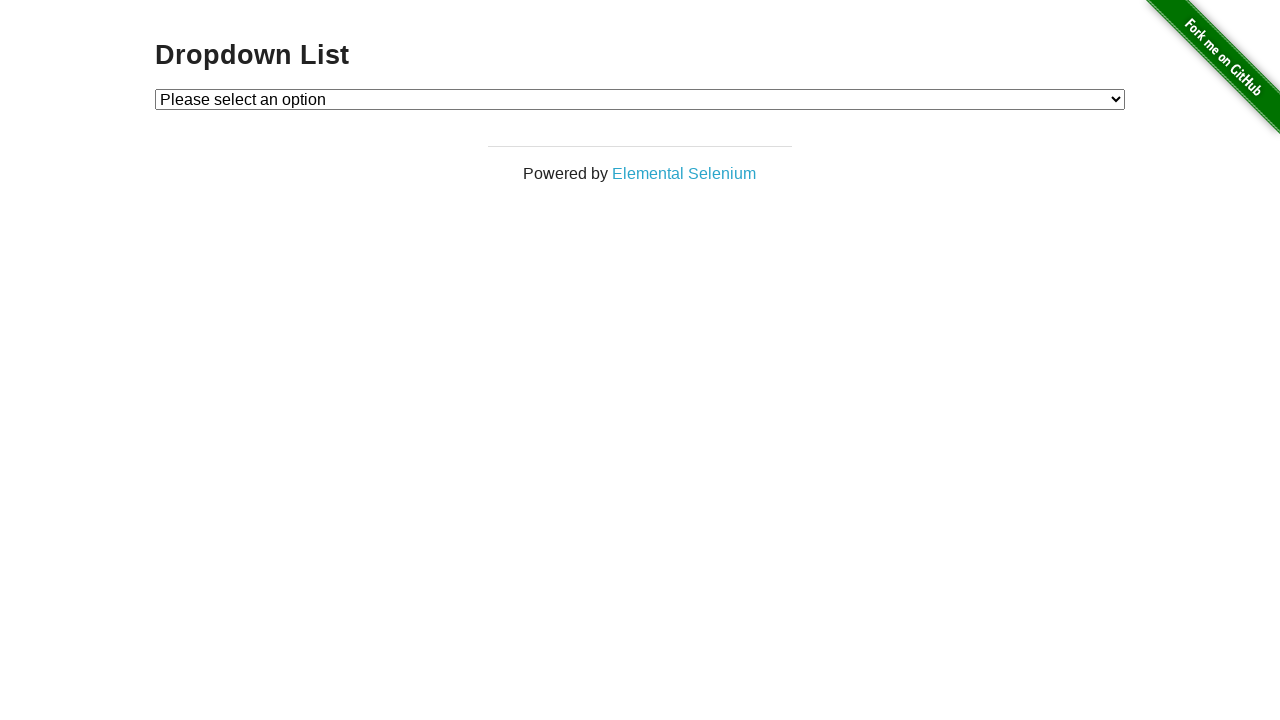

Verified page heading contains 'Dropdown List'
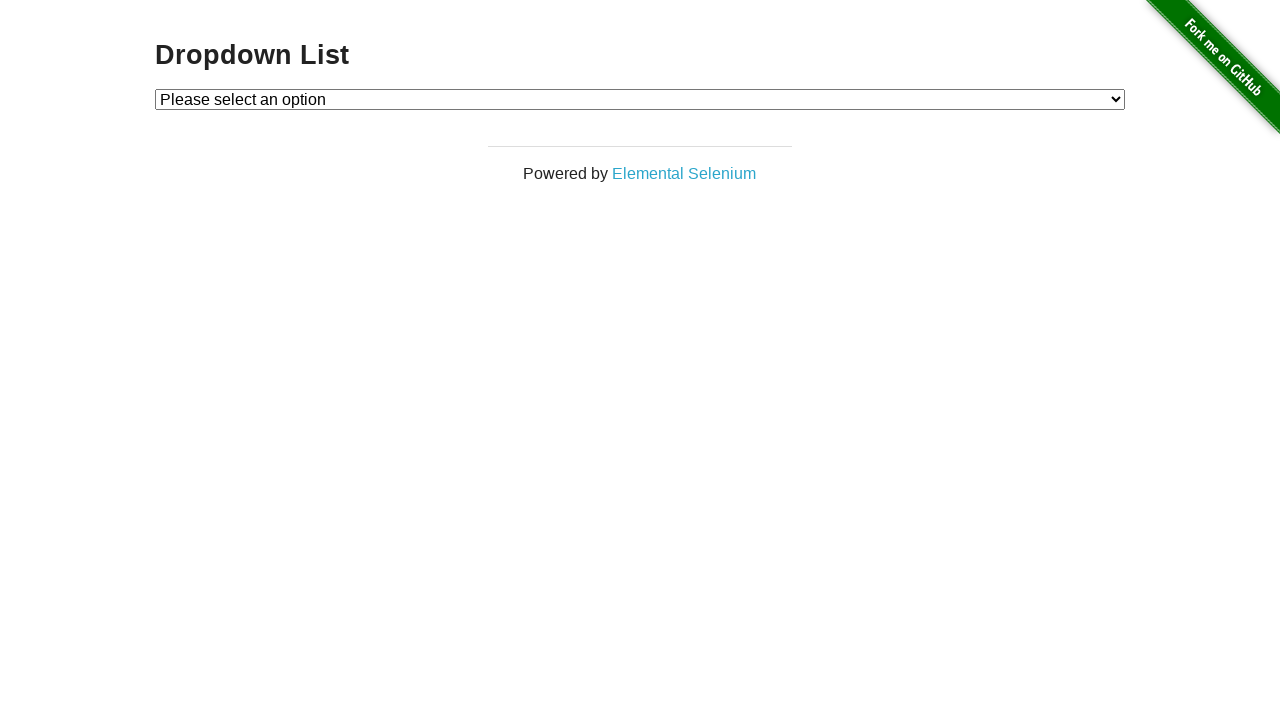

Selected 'Option 1' from dropdown menu on #dropdown
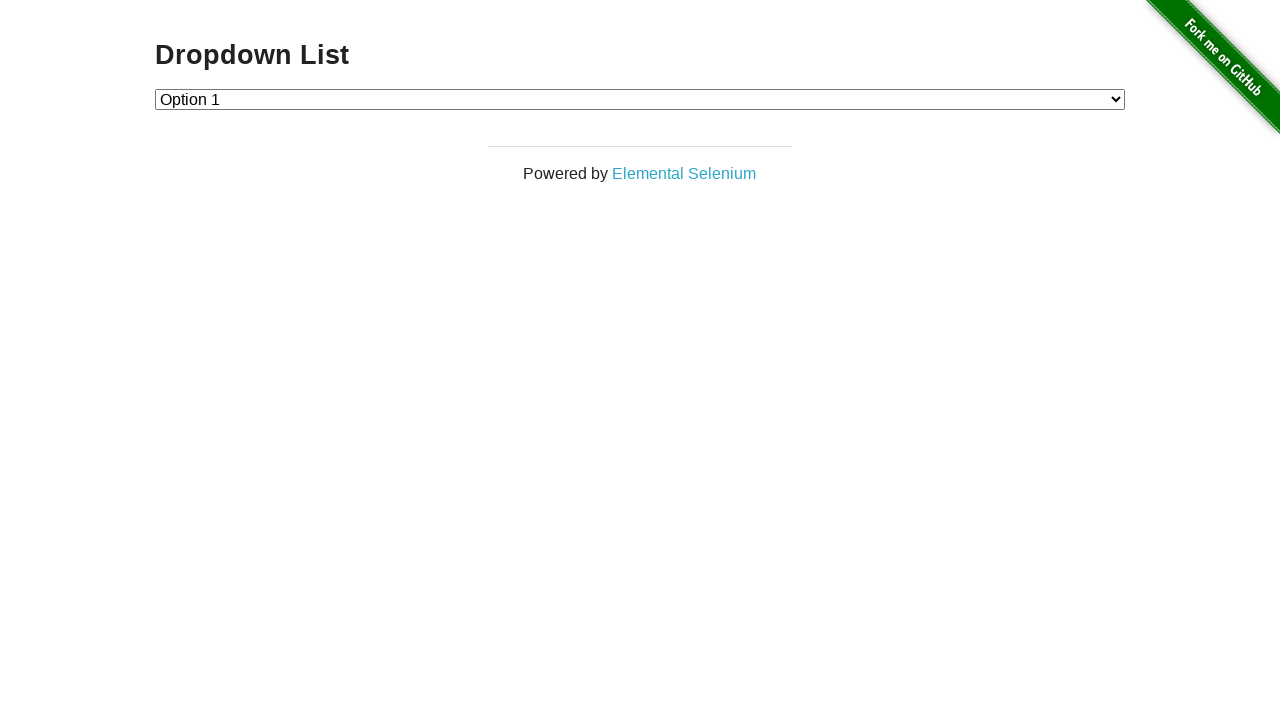

Located the currently selected dropdown option
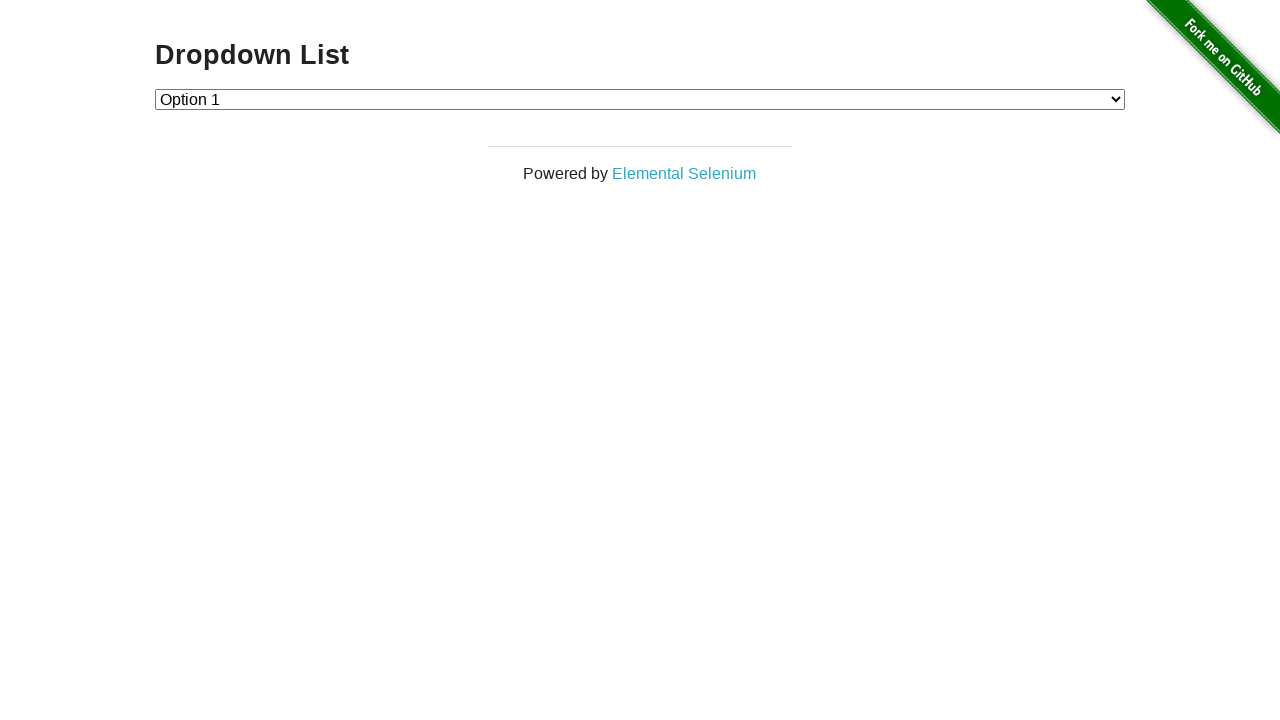

Verified that 'Option 1' is selected in dropdown
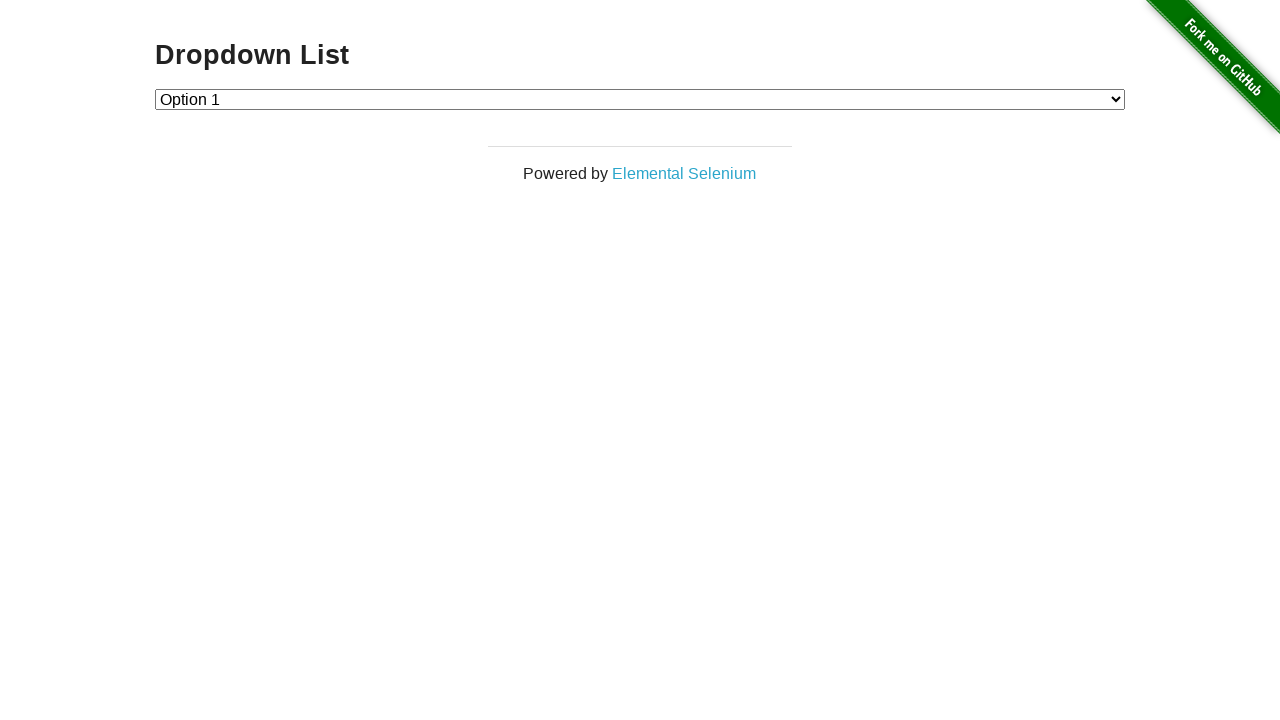

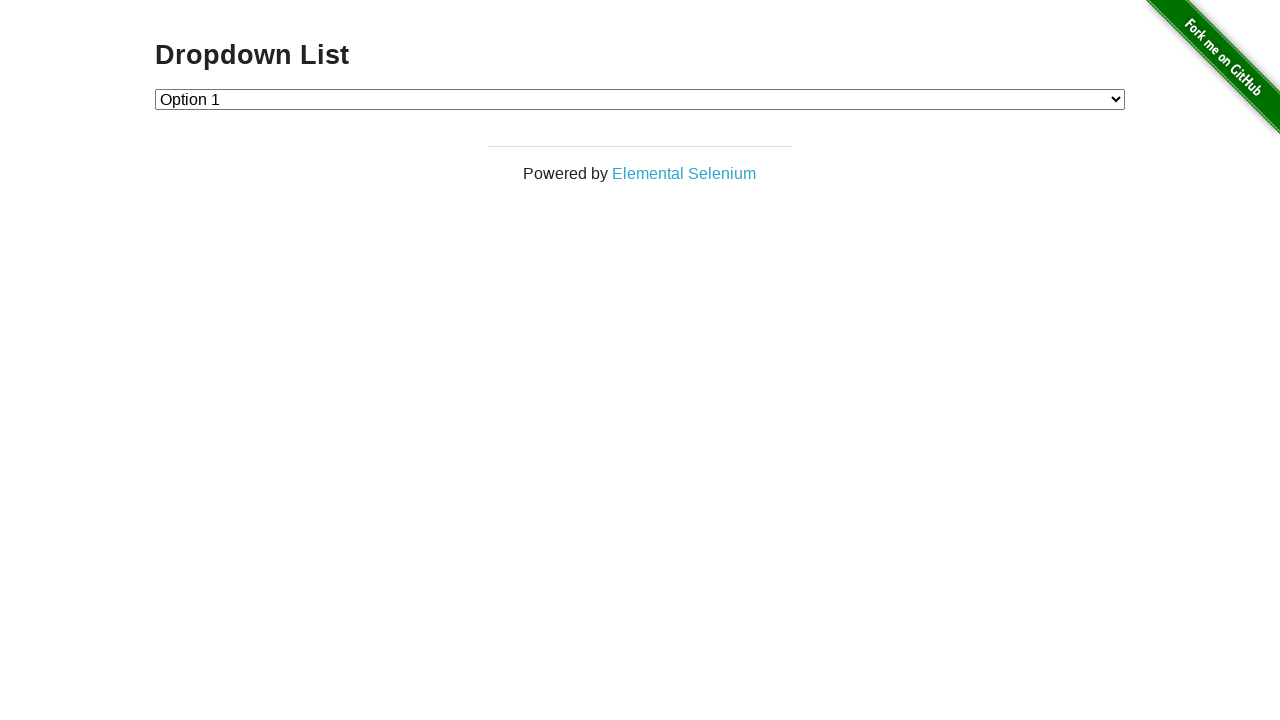